Navigates to The Pink Foundry website homepage

Starting URL: https://www.thepinkfoundry.com/

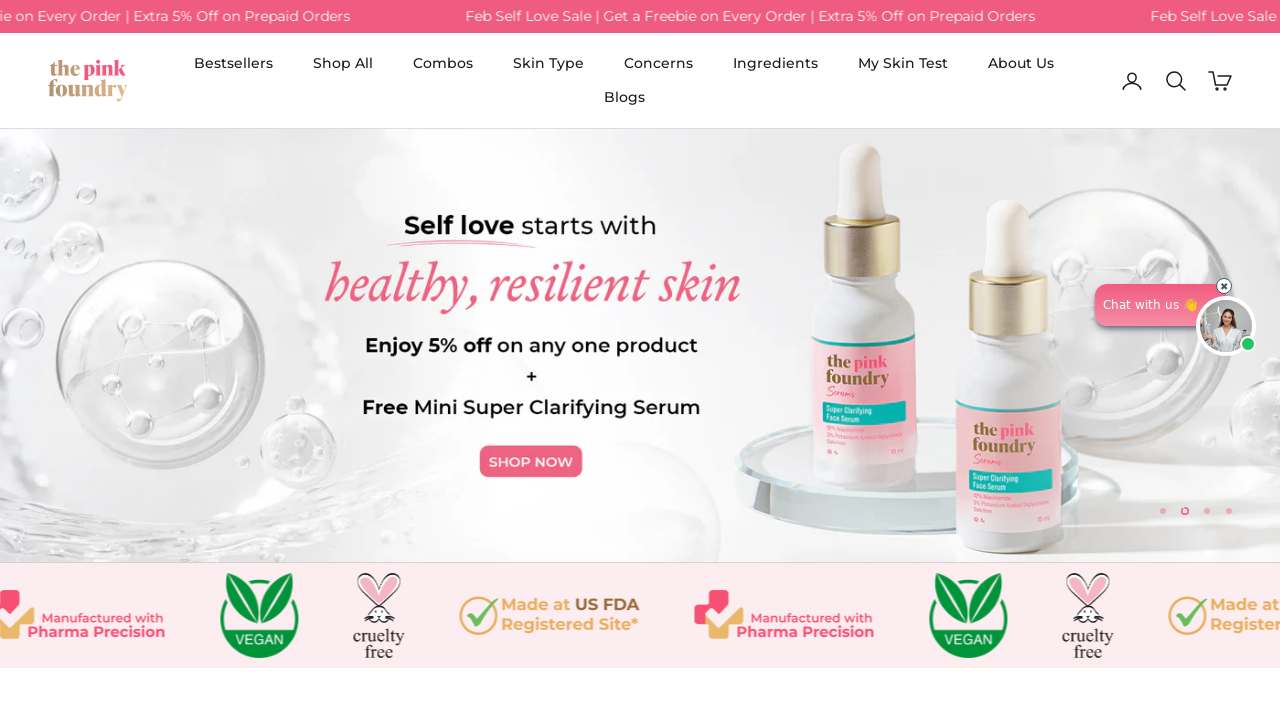

Navigated to The Pink Foundry website homepage at https://www.thepinkfoundry.com/
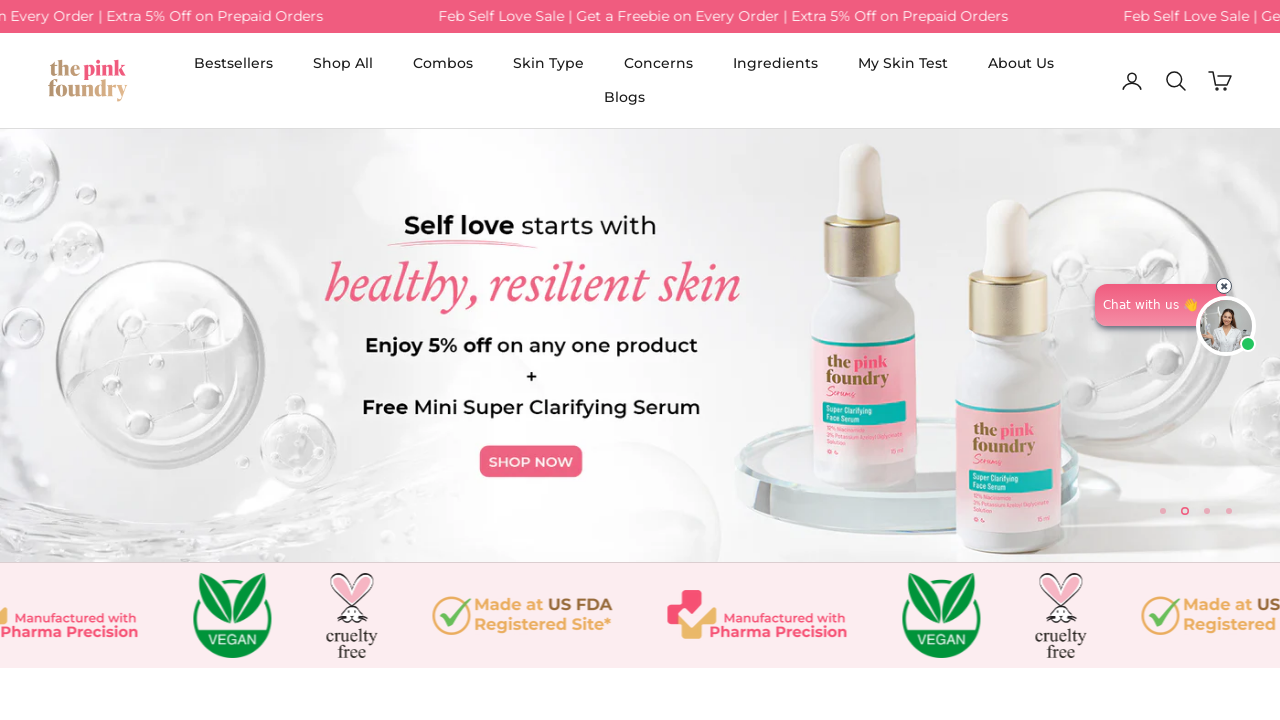

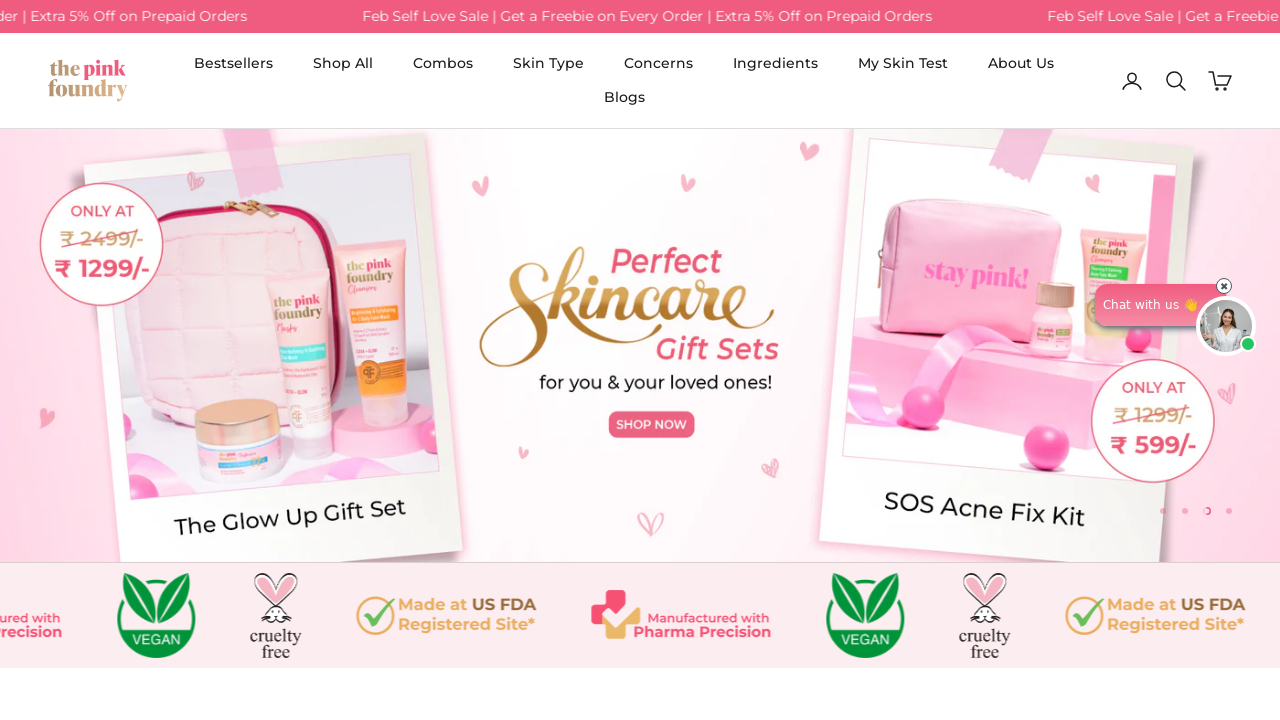